Tests radio button functionality by clicking the BMW radio button and verifying it becomes selected

Starting URL: https://www.letskodeit.com/practice

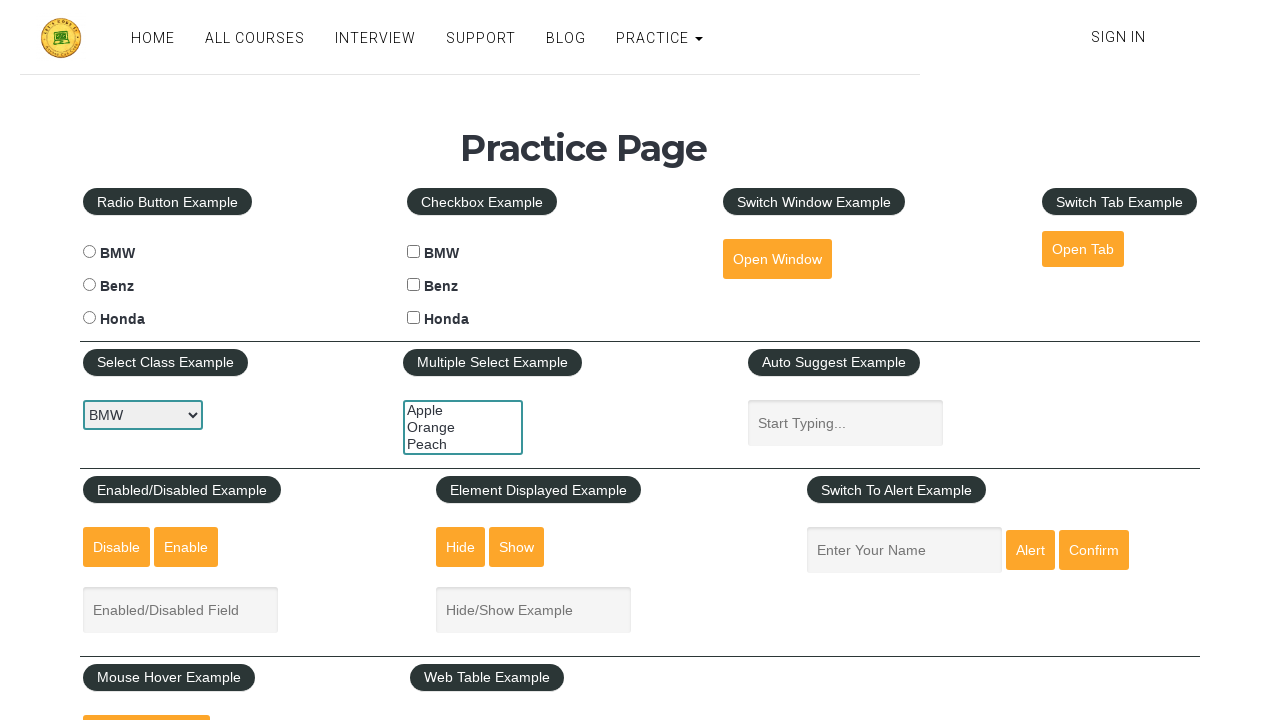

Navigated to practice page
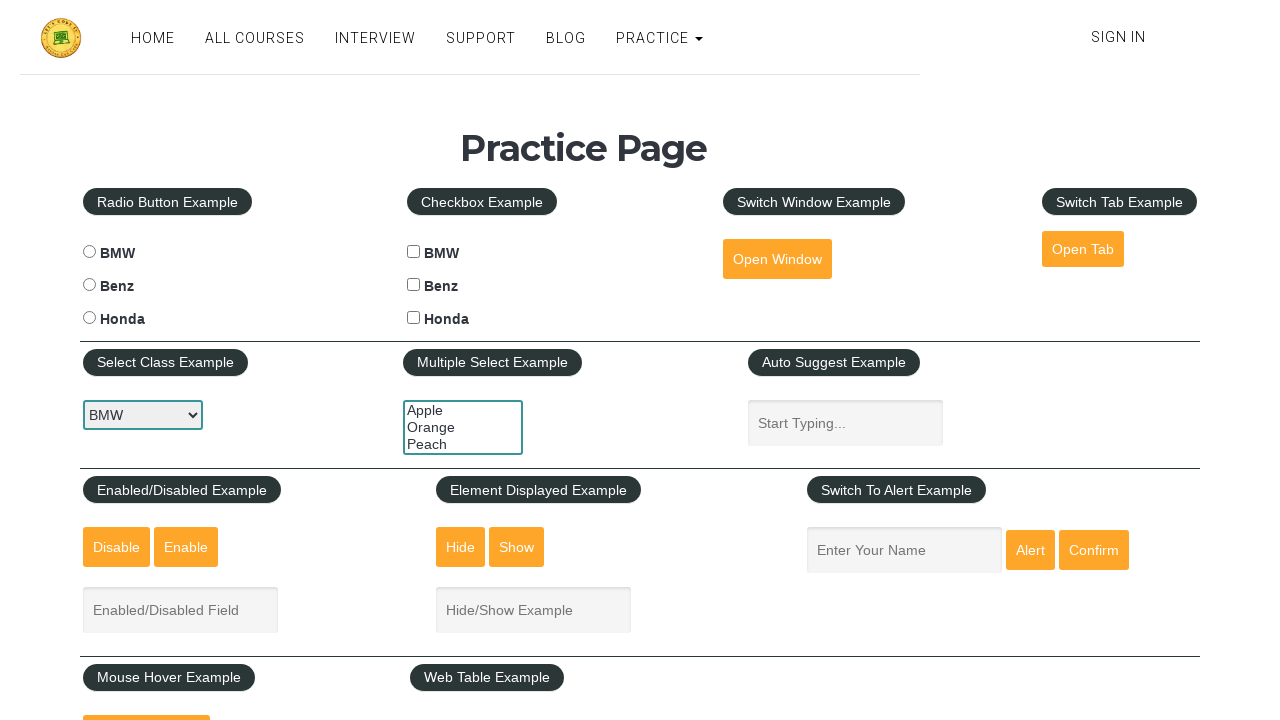

Clicked BMW radio button at (89, 252) on #bmwradio
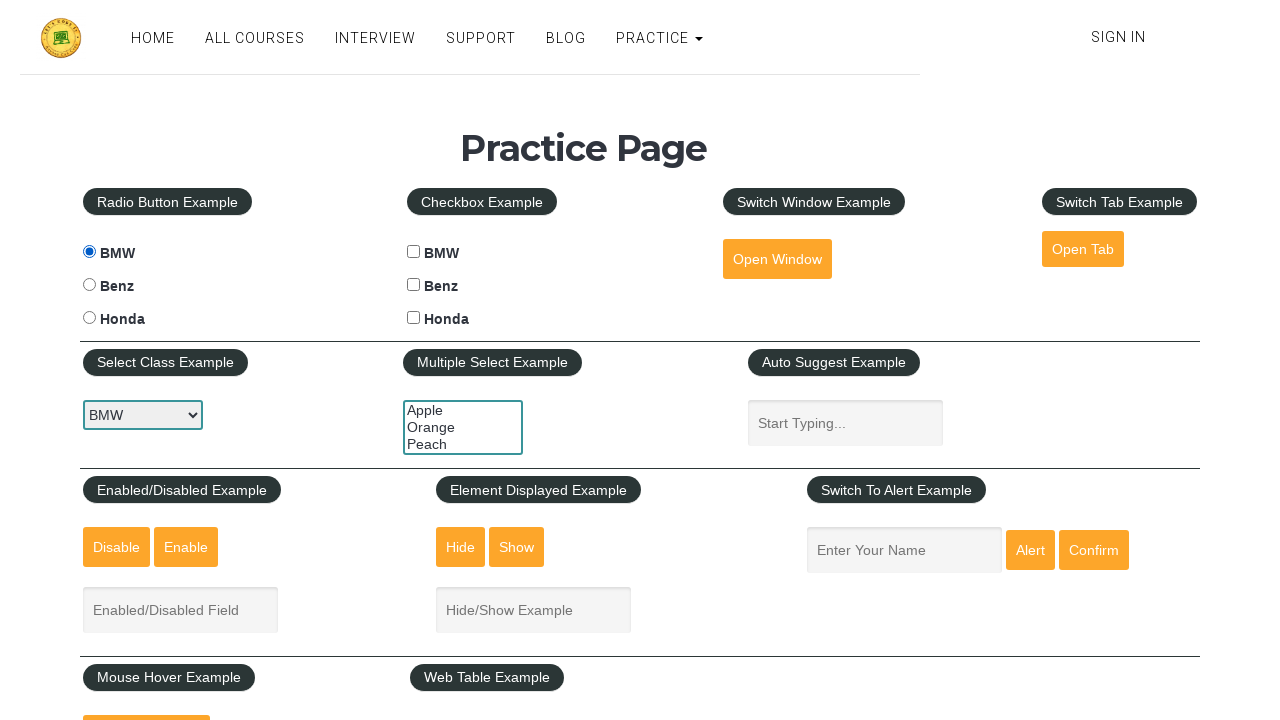

Verified BMW radio button is selected
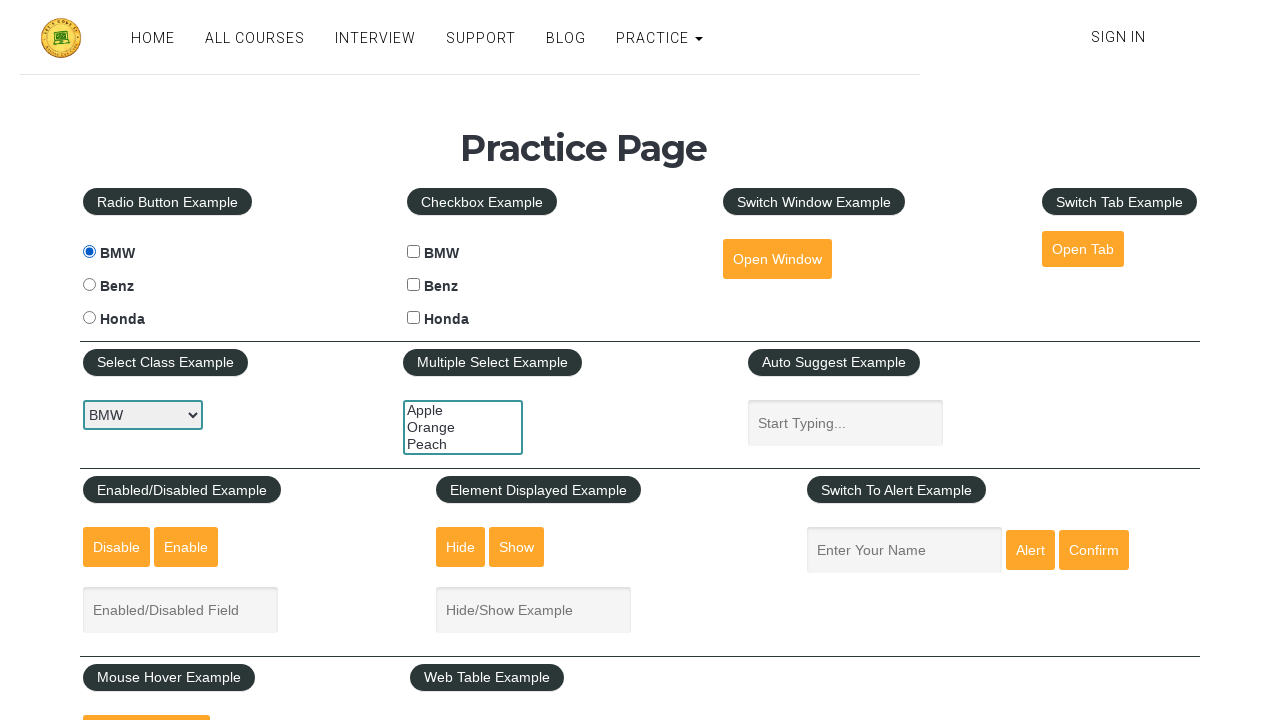

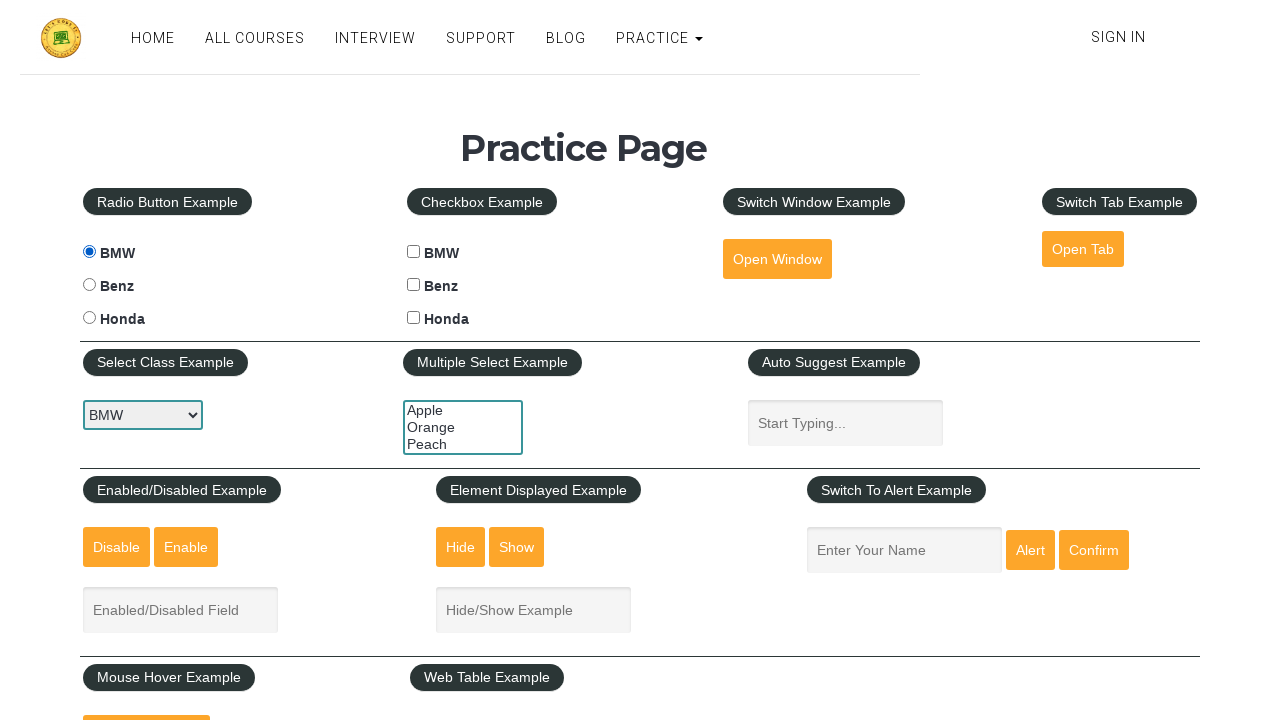